Tests scrolling to the bottom of a page and then back to the top

Starting URL: https://ultimateqa.com/complicated-page/

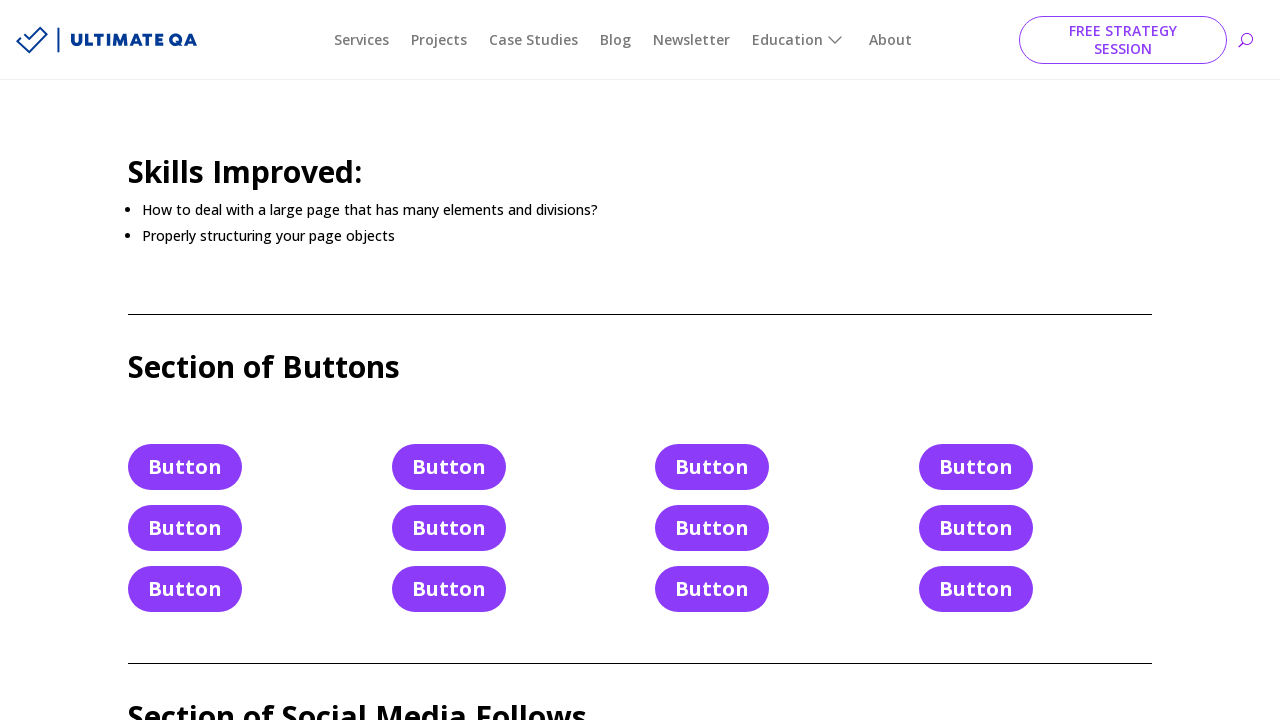

Scrolled to the bottom of the page
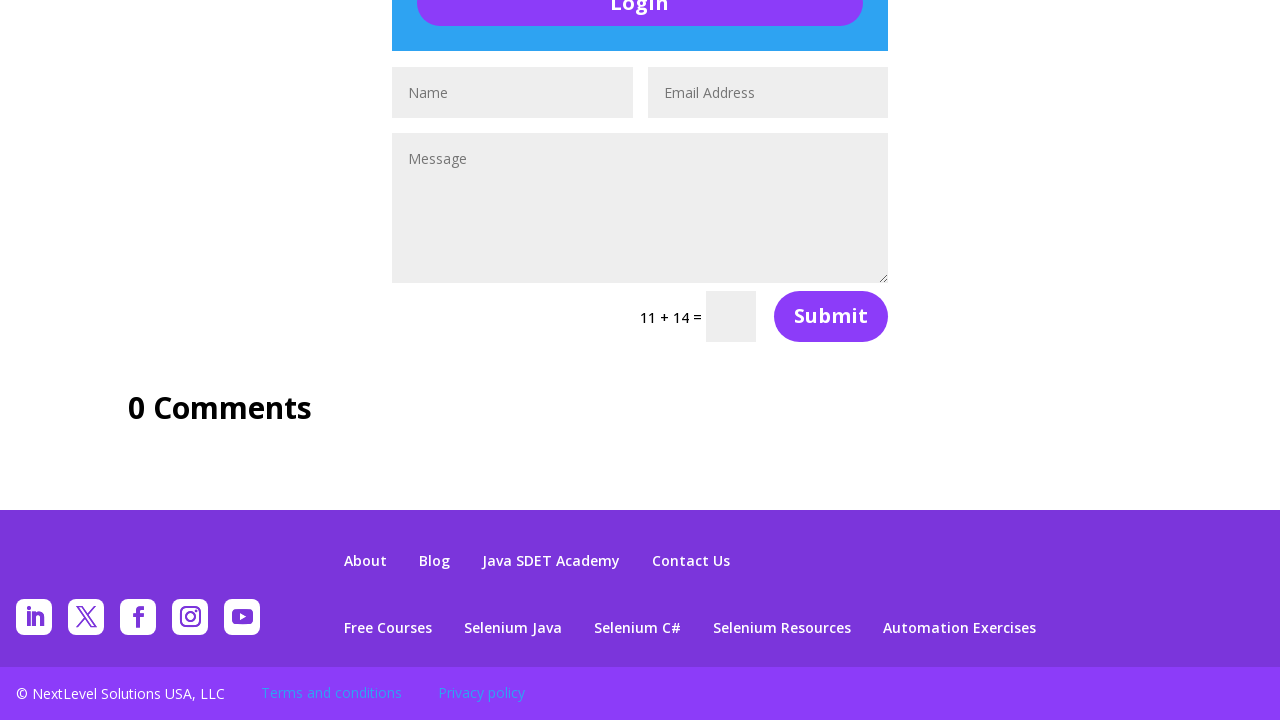

Waited 4 seconds for scroll animation to complete
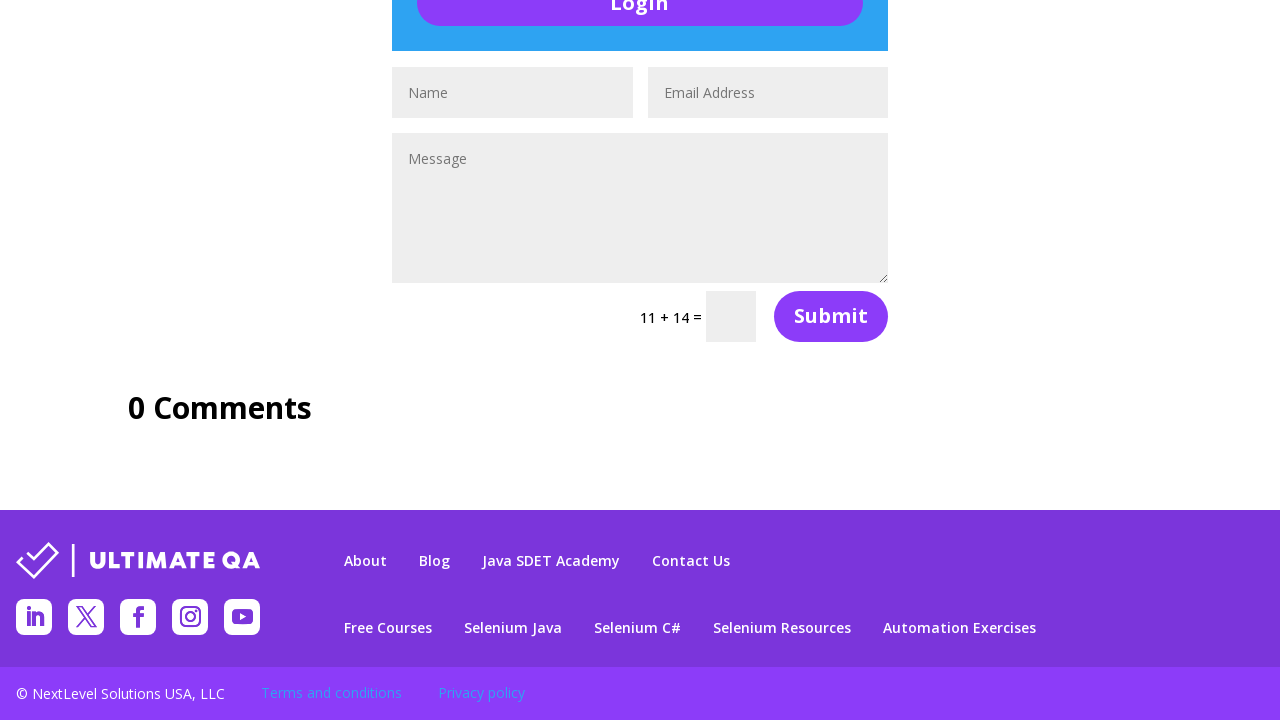

Scrolled back to the top of the page
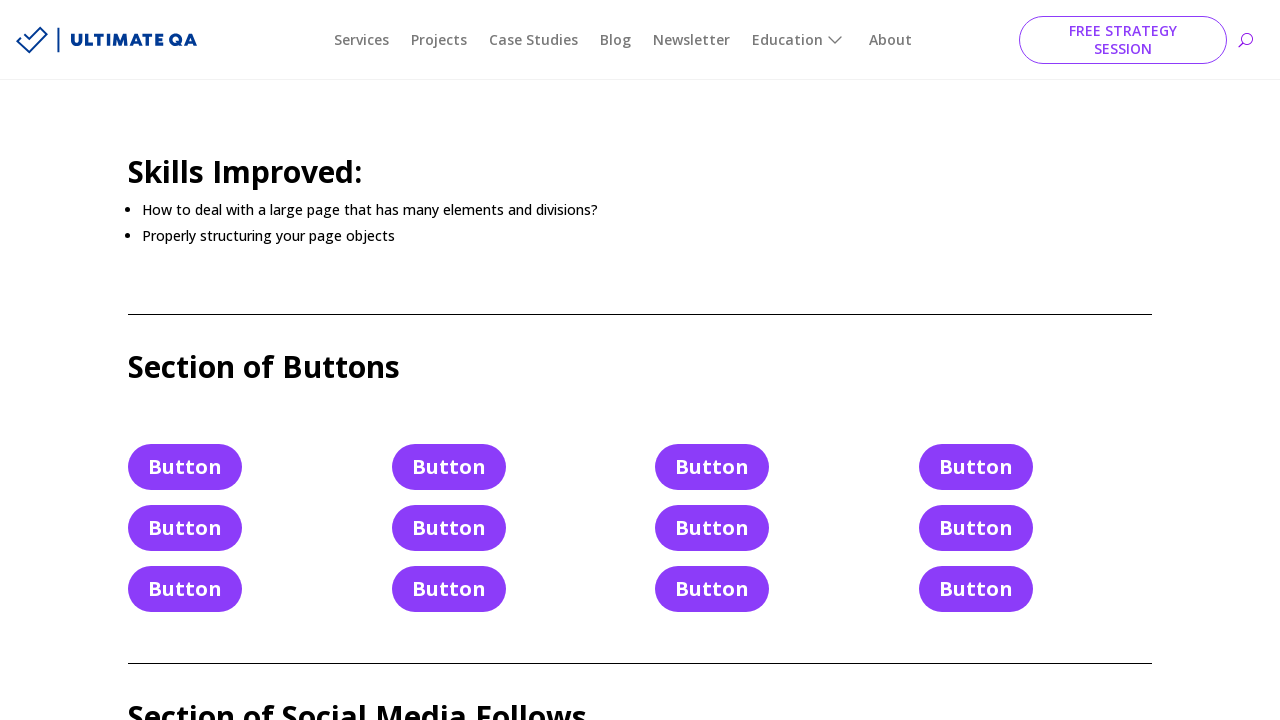

Waited 4 seconds for scroll animation to complete
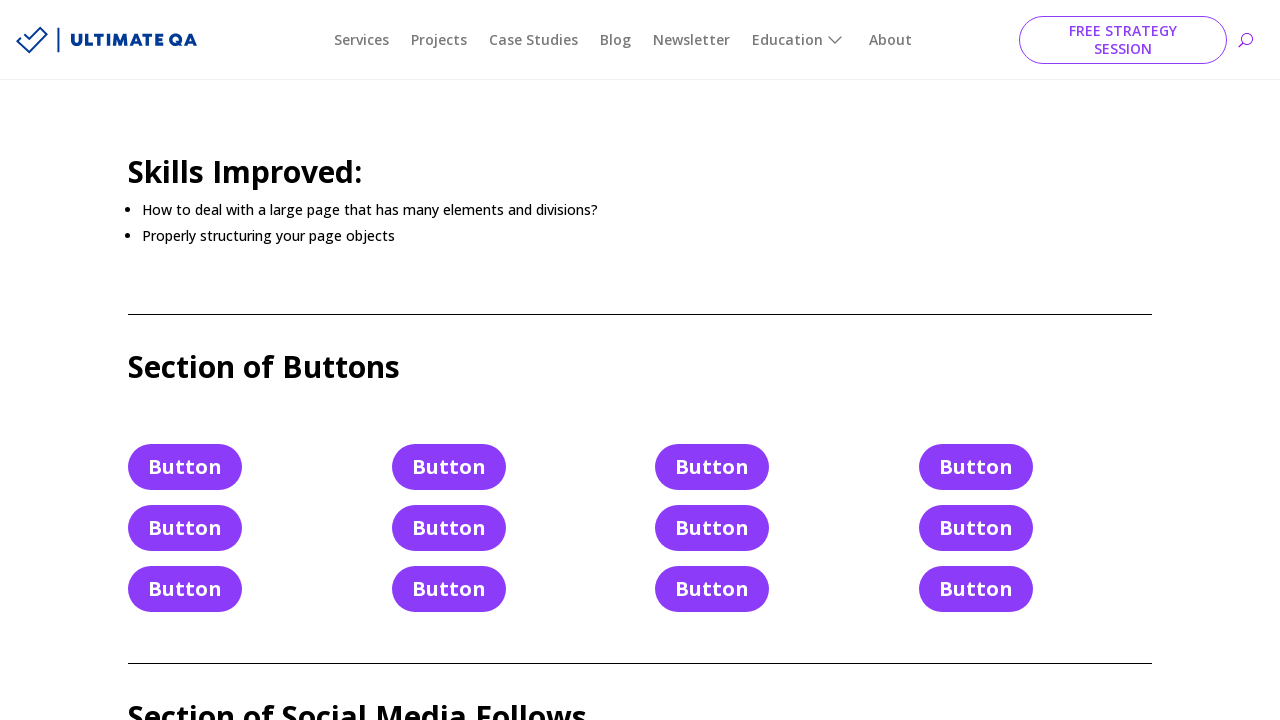

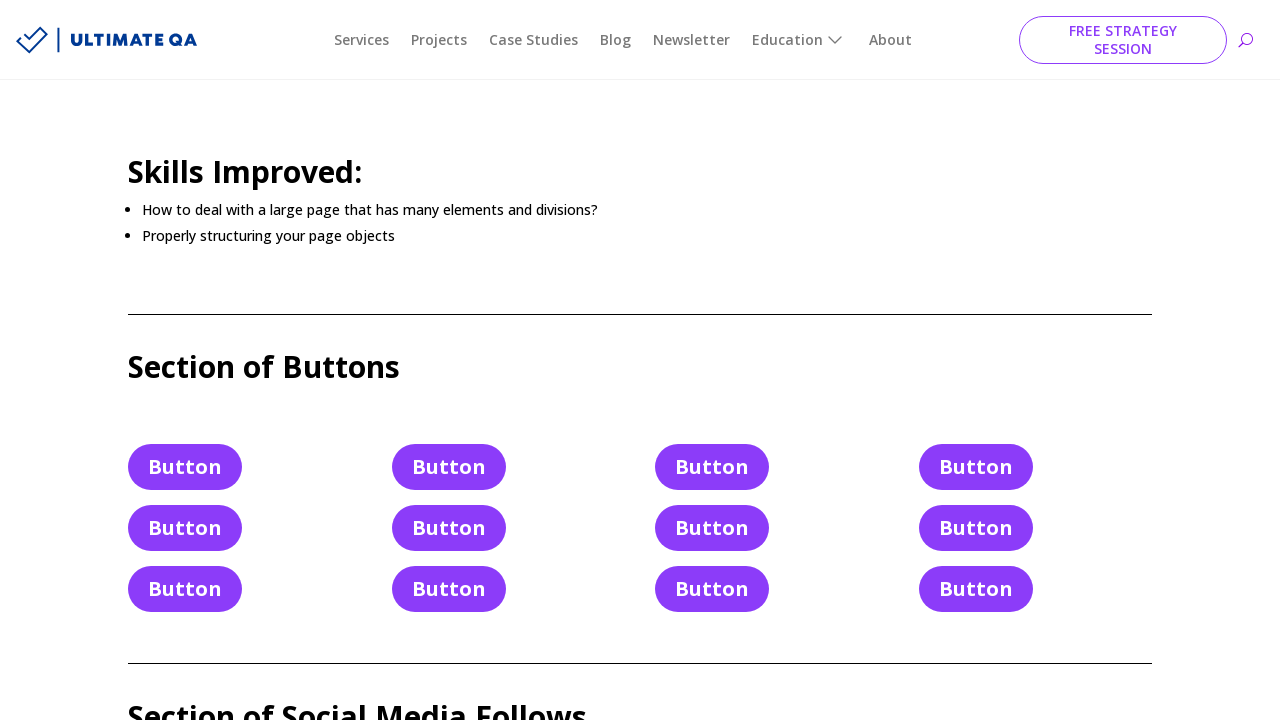